Opens the Flipkart homepage and maximizes the browser window. This is a basic browser navigation test that verifies the page loads successfully.

Starting URL: https://www.flipkart.com/

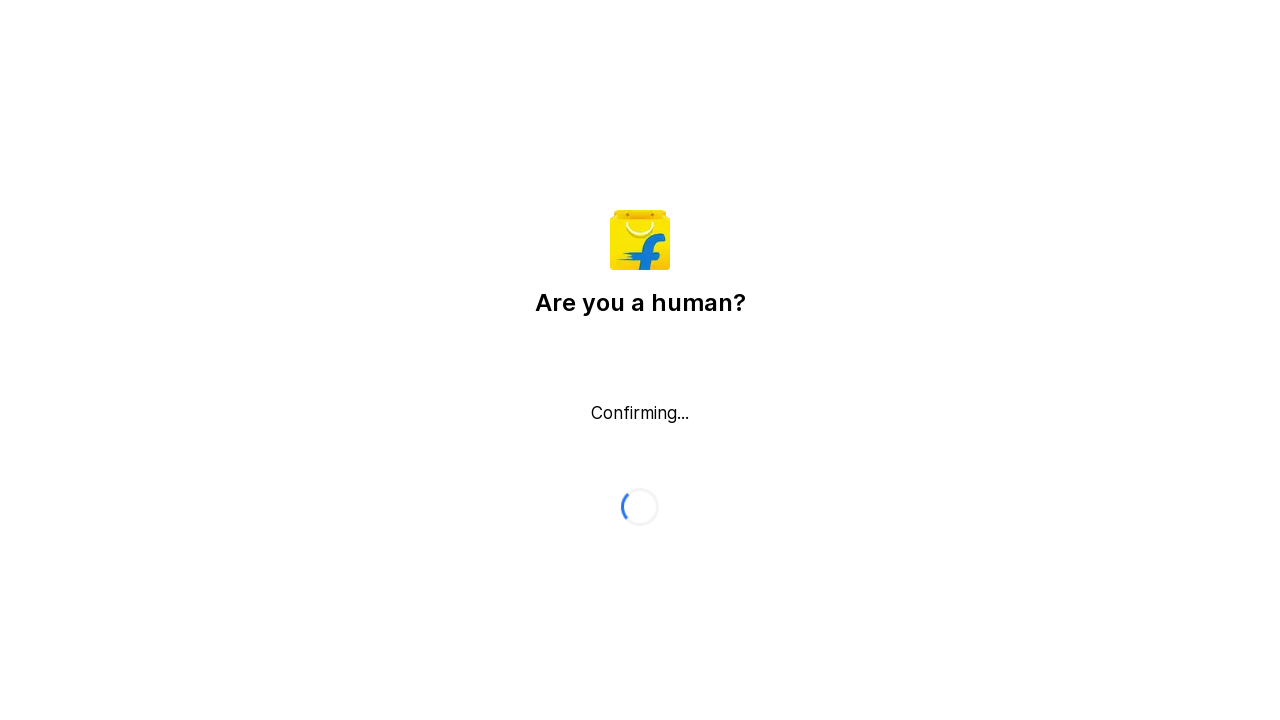

Set viewport size to 1920x1080
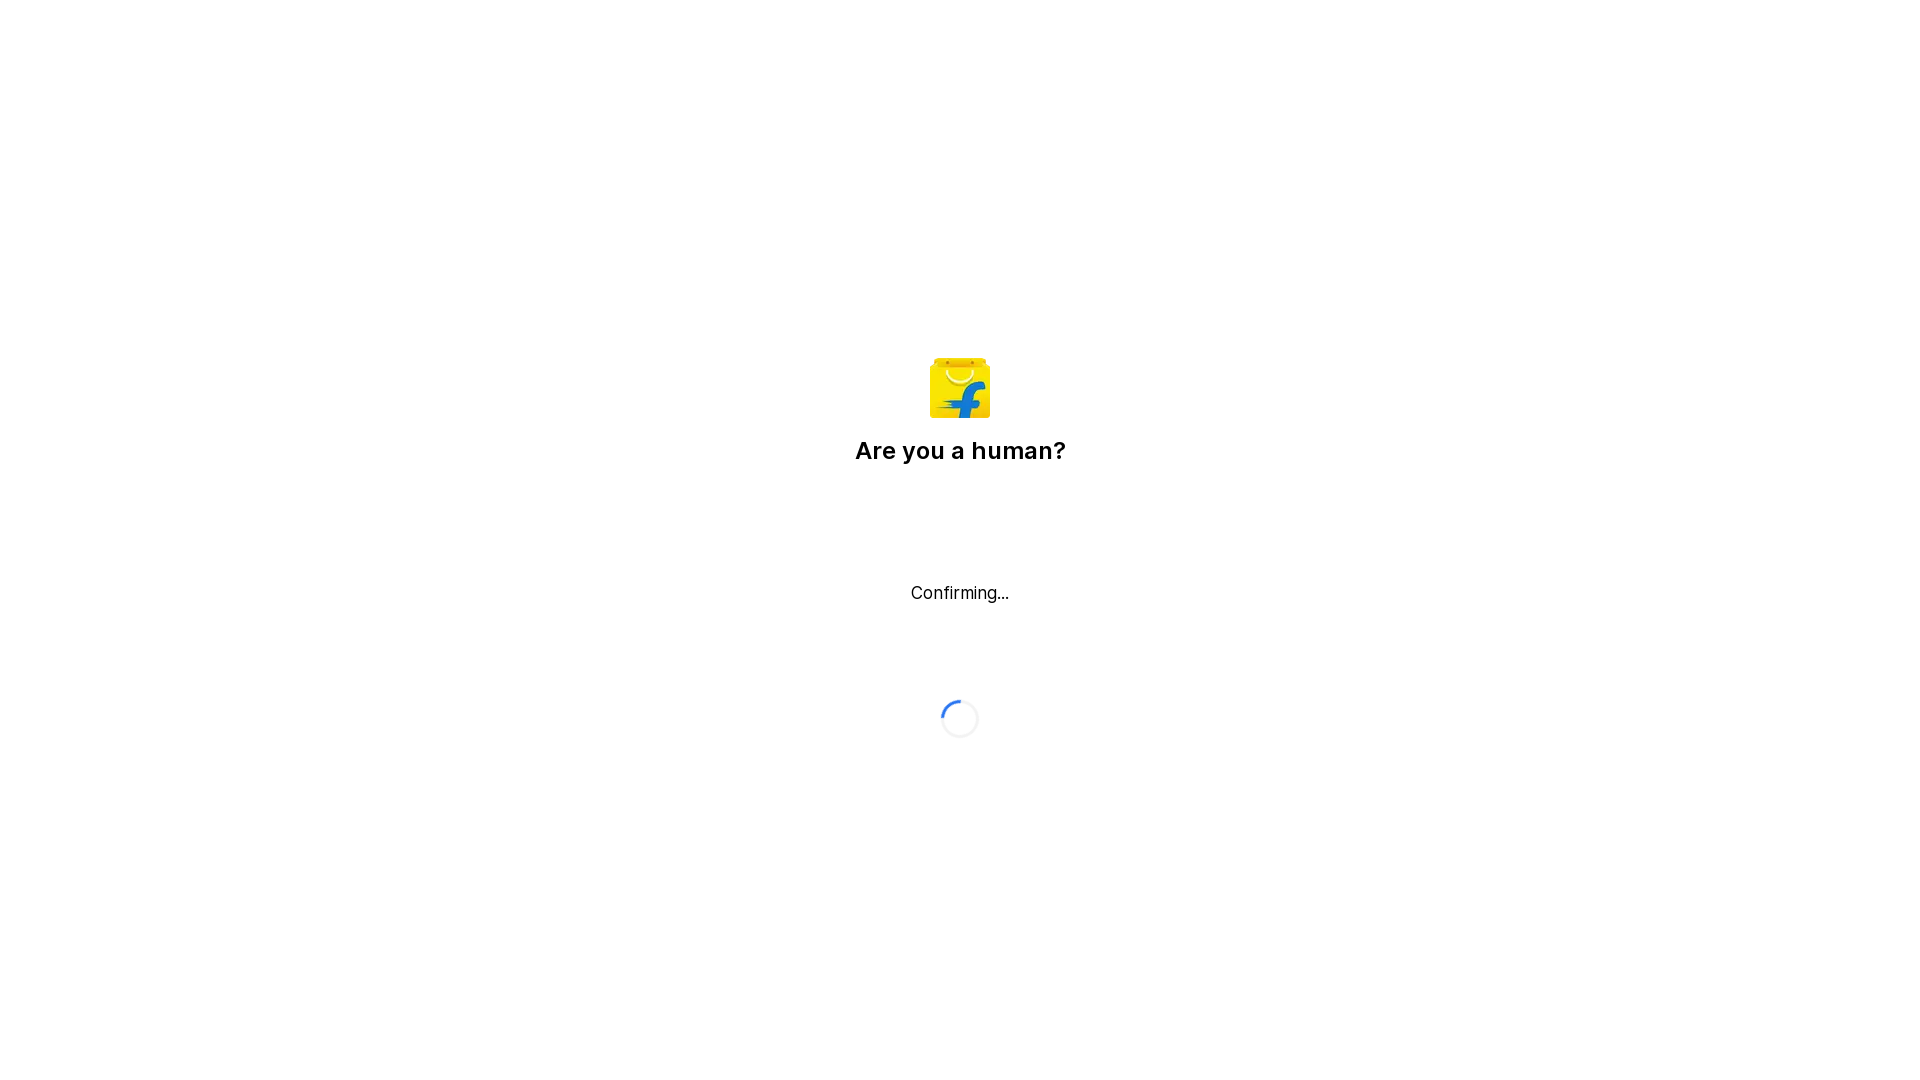

Flipkart homepage loaded successfully
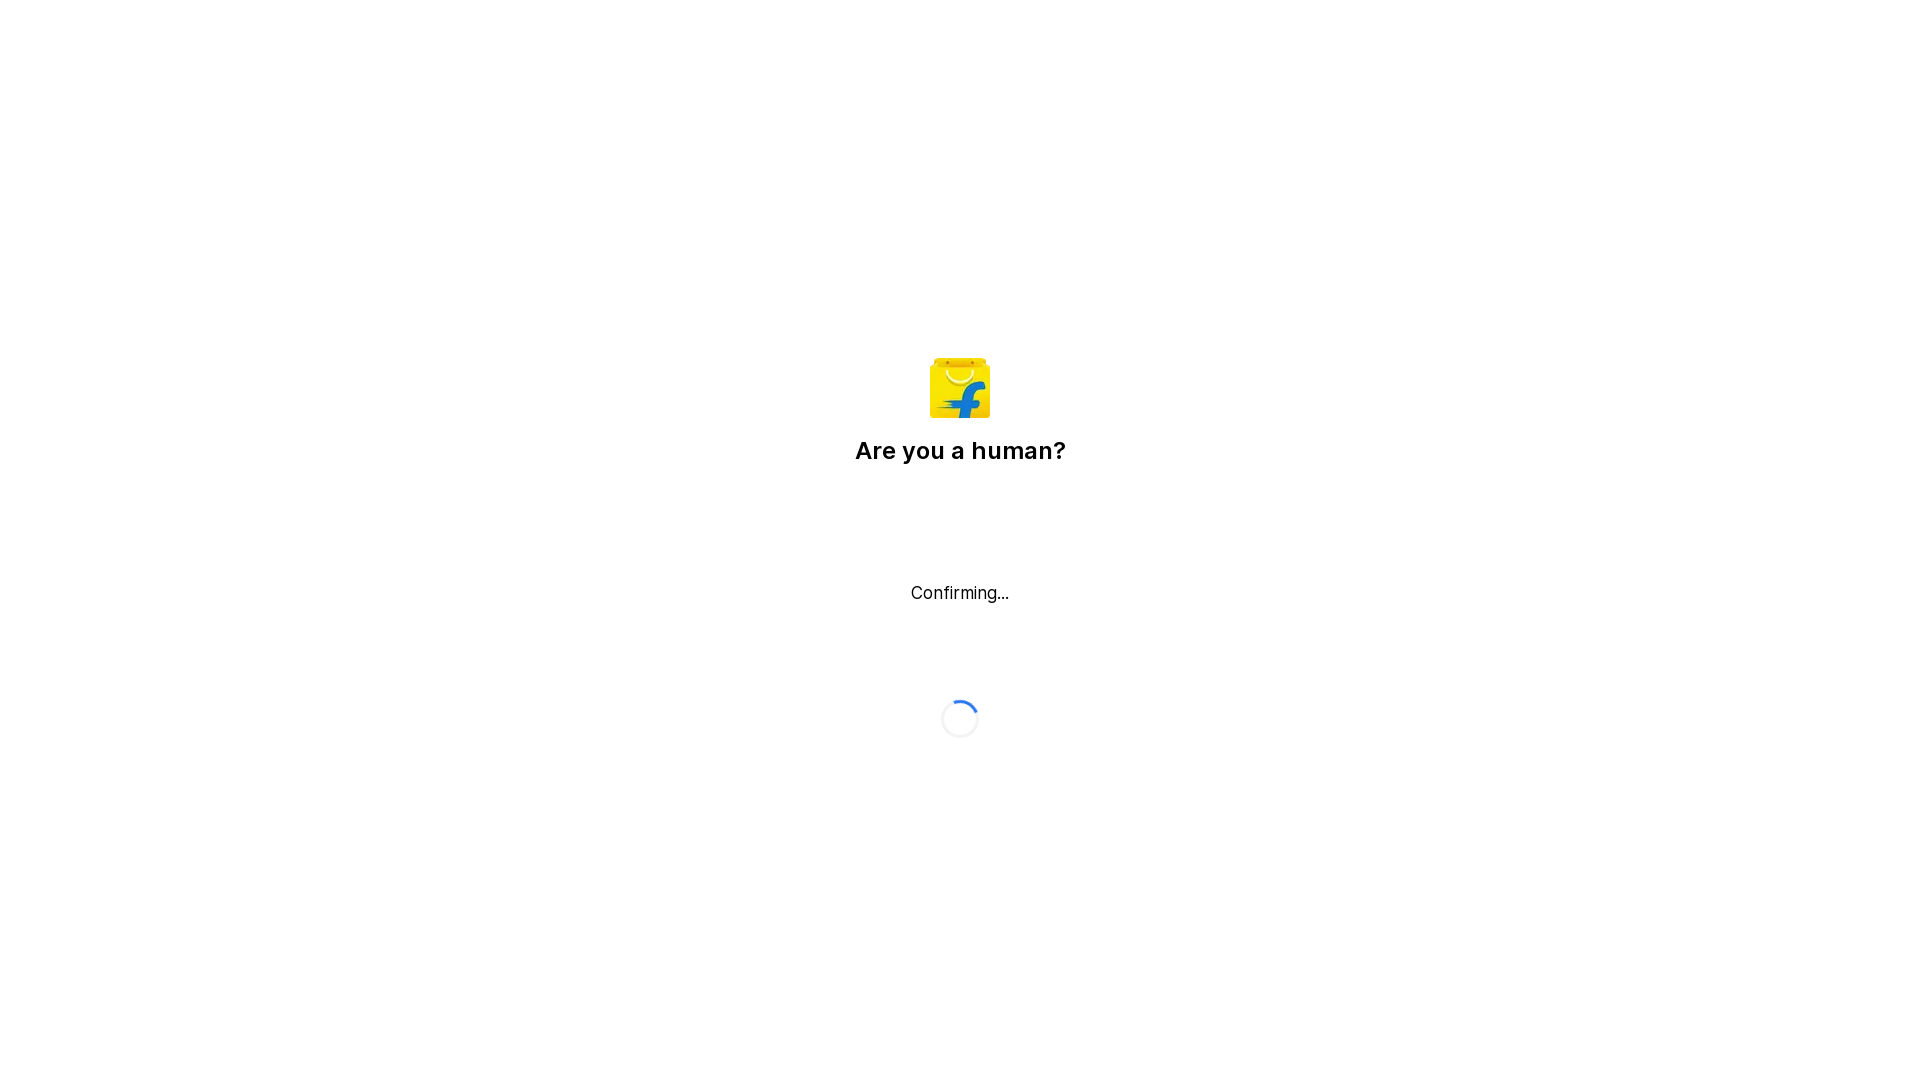

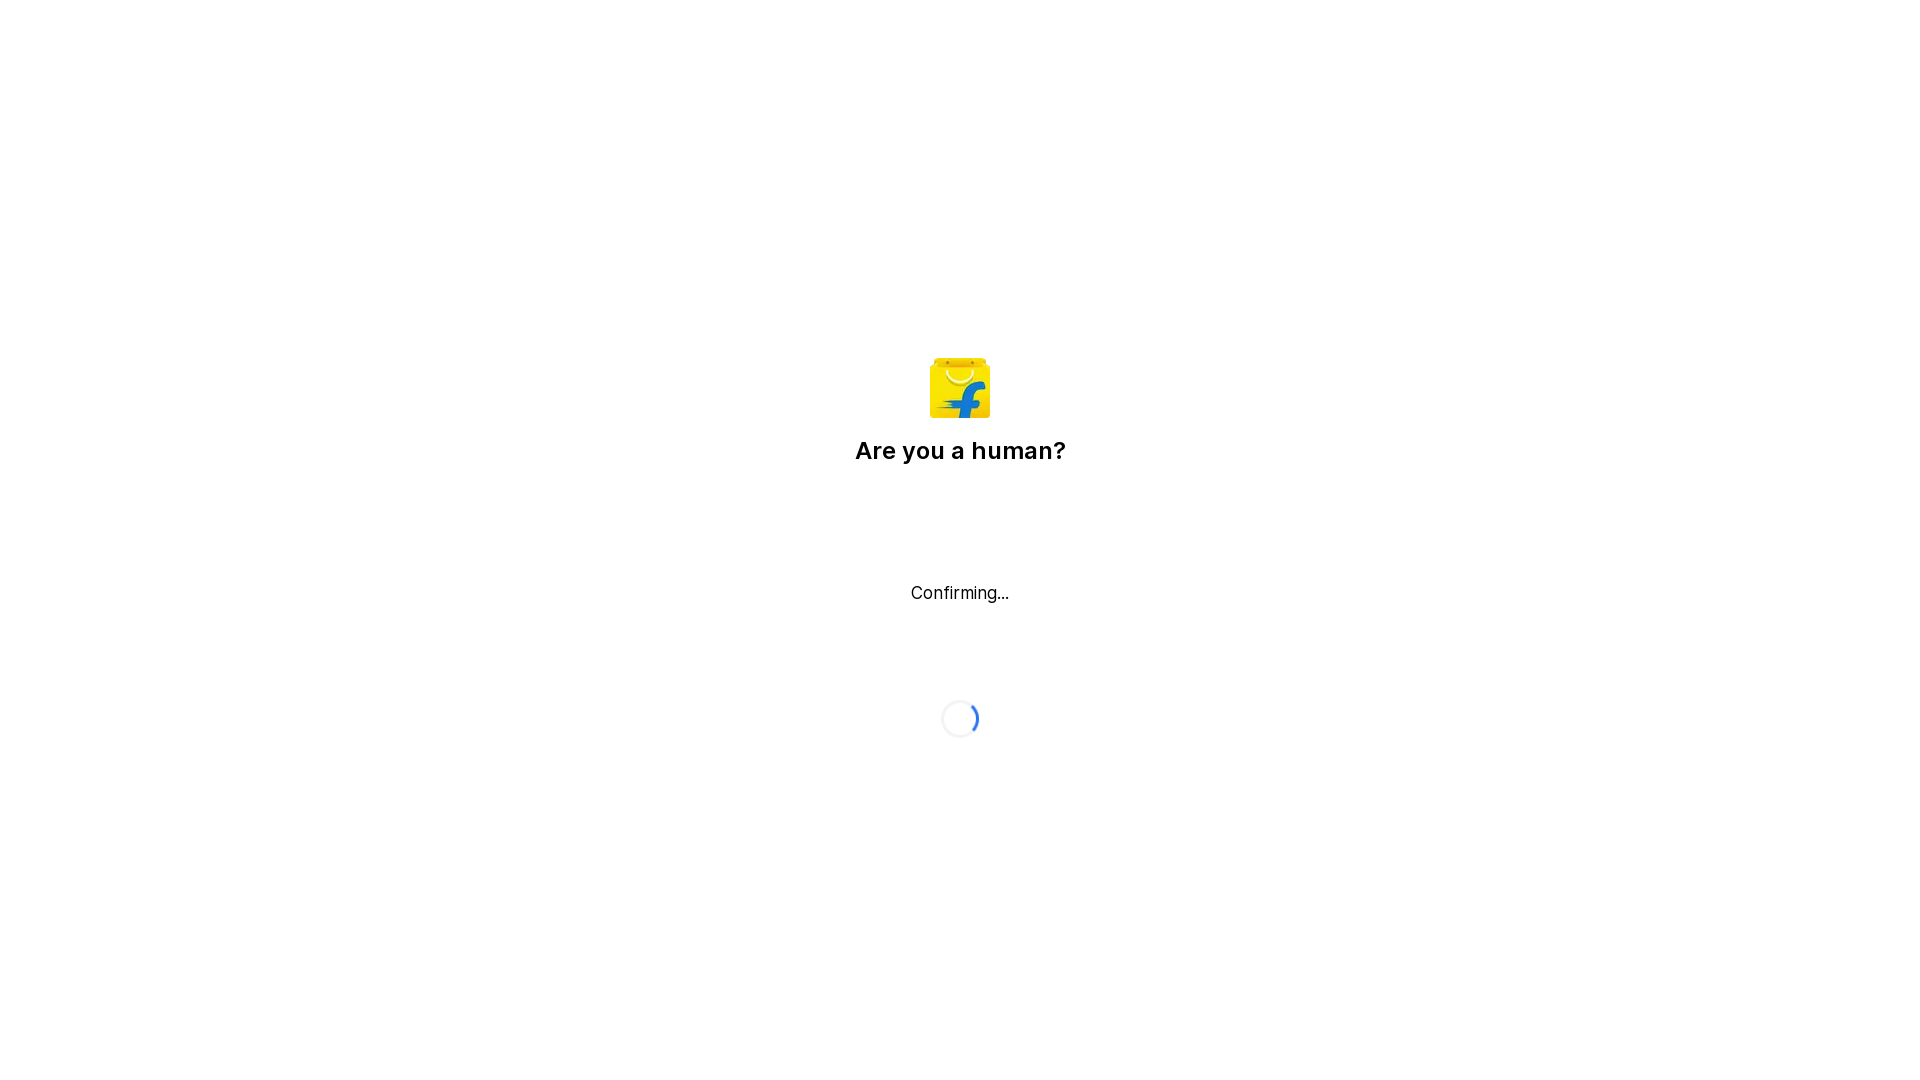